Tests form filling functionality on a practice Angular website by entering email and password values, then submitting the form

Starting URL: https://rahulshettyacademy.com/angularpractice/

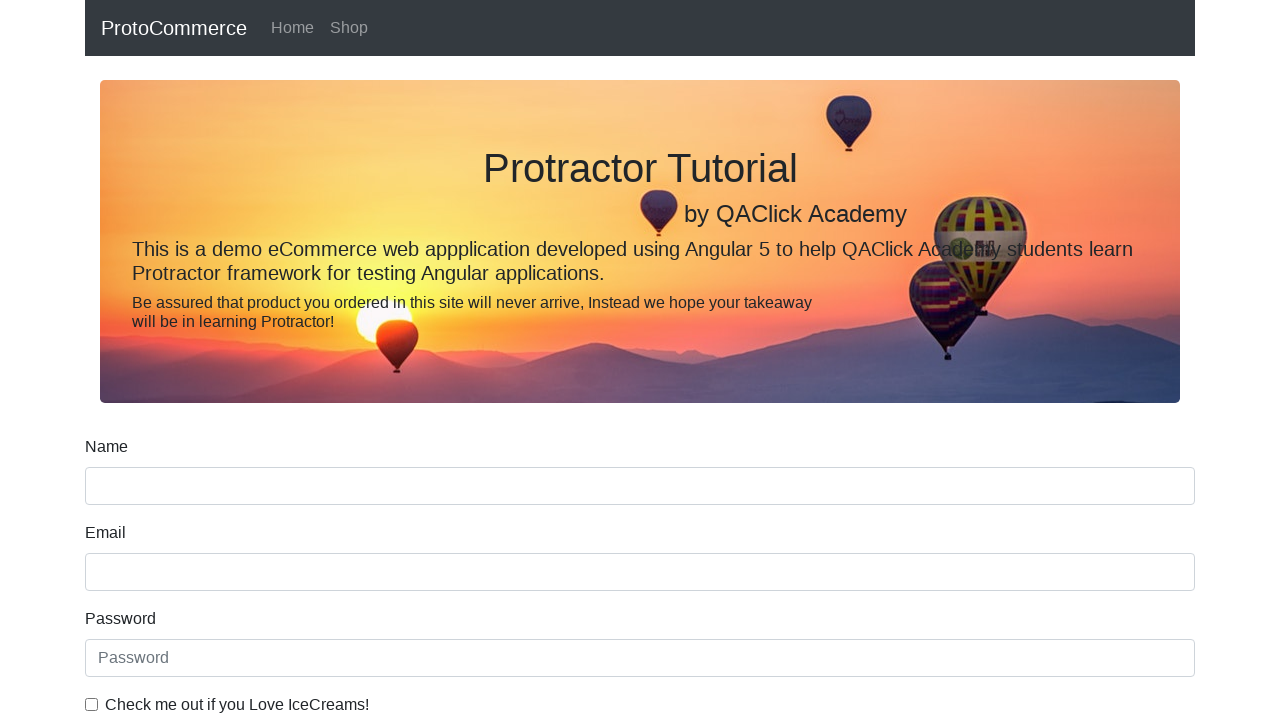

Filled email field with 'hello@gmail.com' on input[name='email']
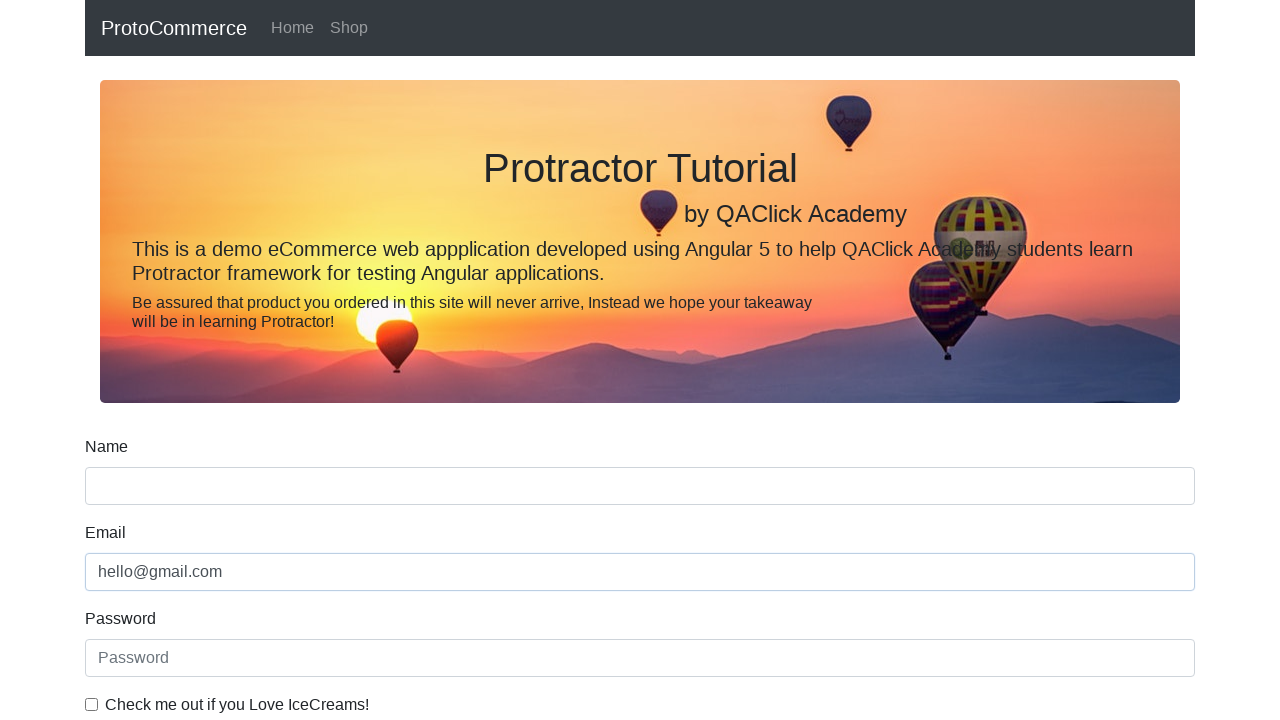

Filled password field with '123456' on #exampleInputPassword1
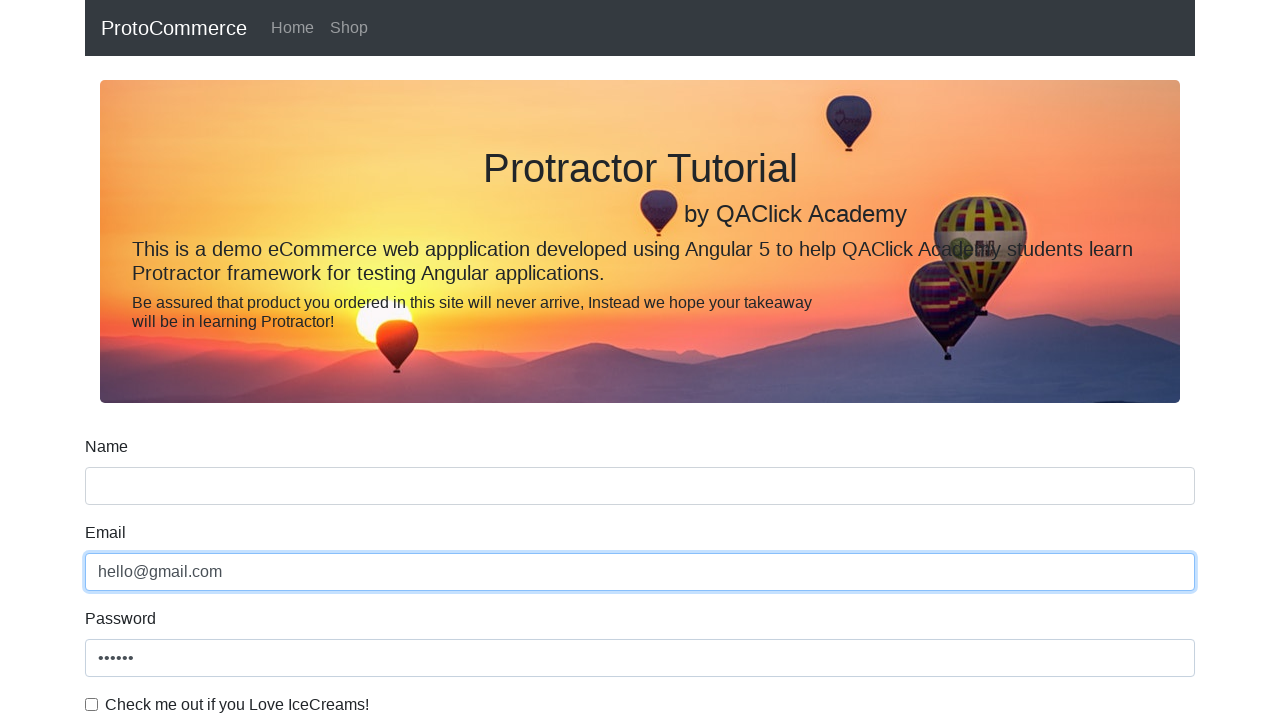

Clicked submit button to submit the form at (123, 491) on input[type='submit']
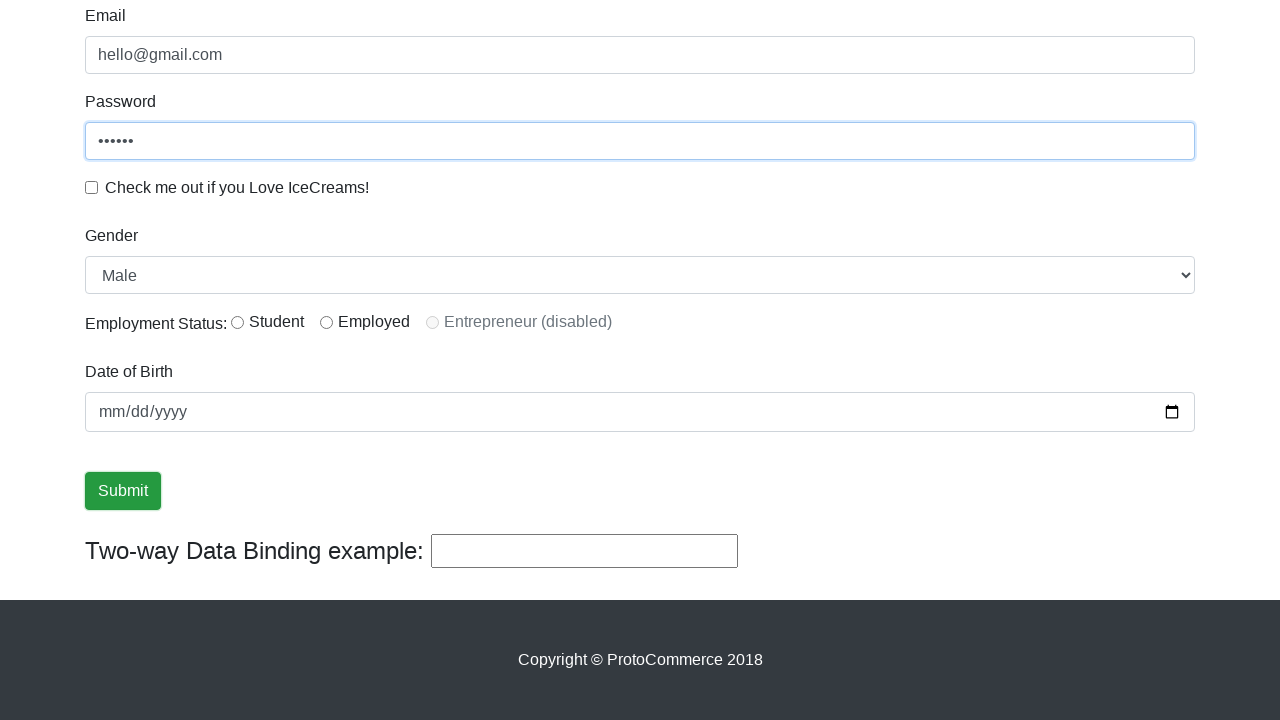

Waited 2 seconds for form submission to complete
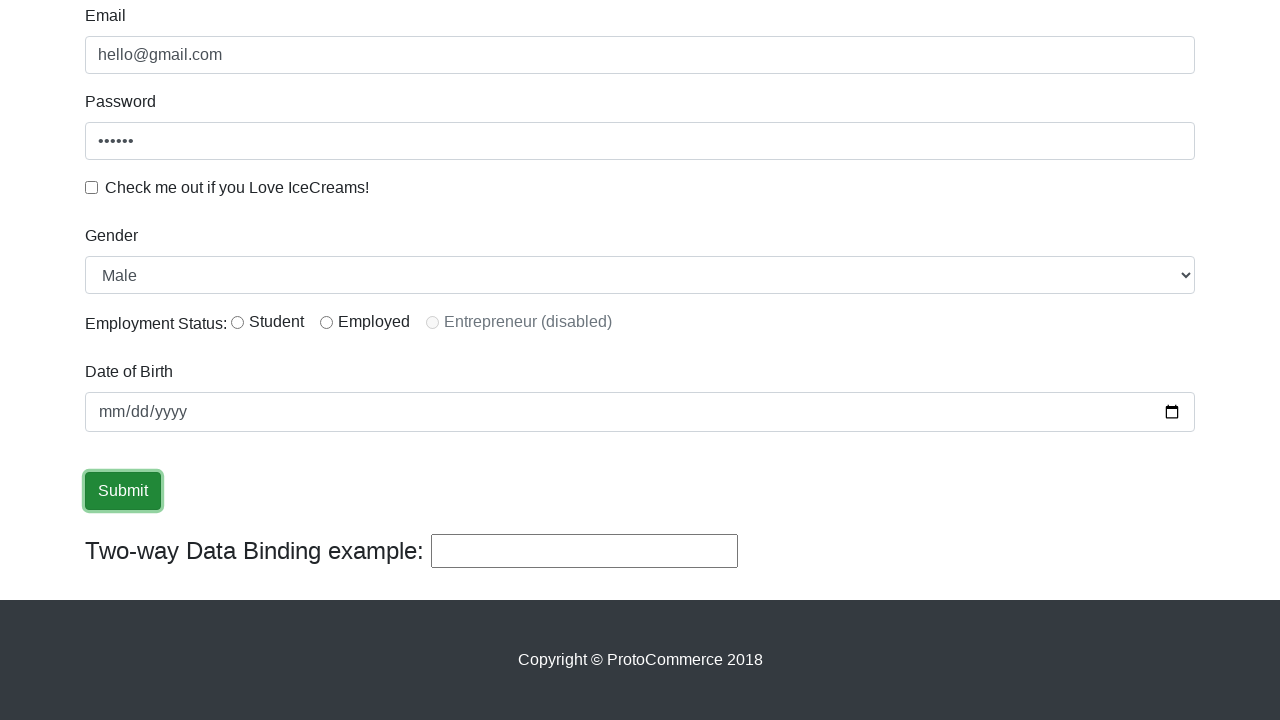

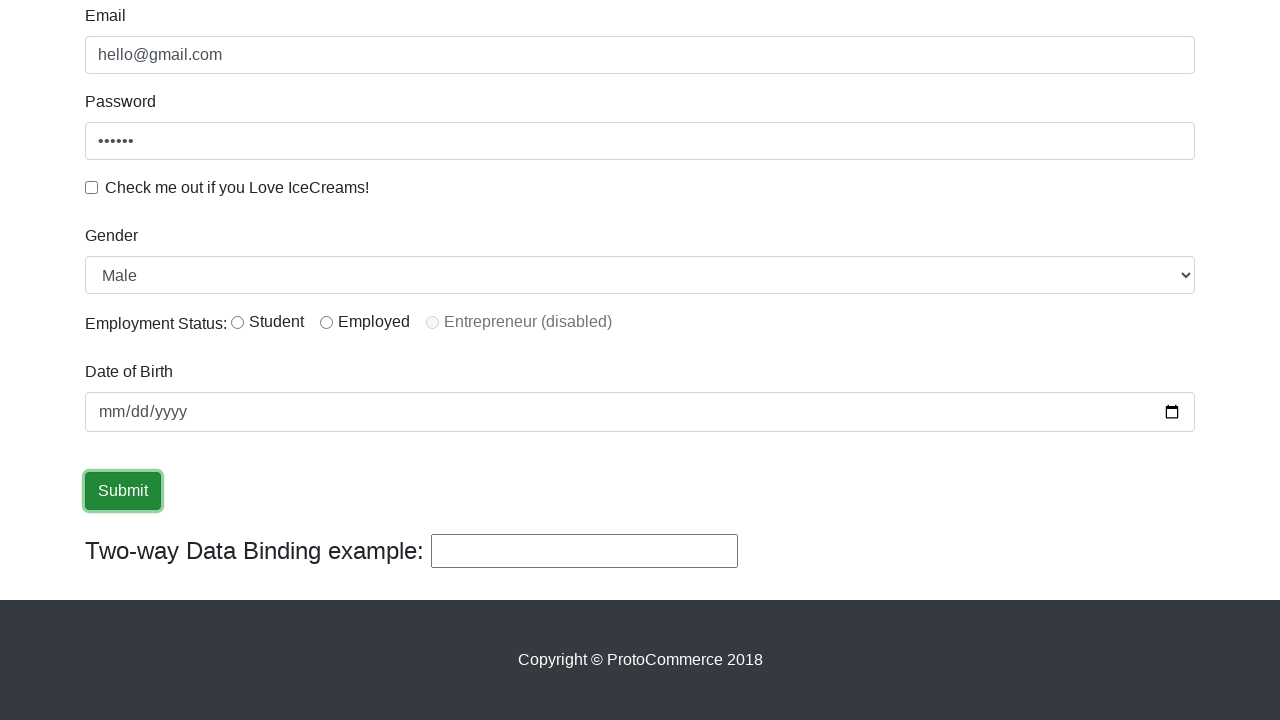